Tests hovering over each menu item in the top navigation bar

Starting URL: https://jqueryui.com/draggable/

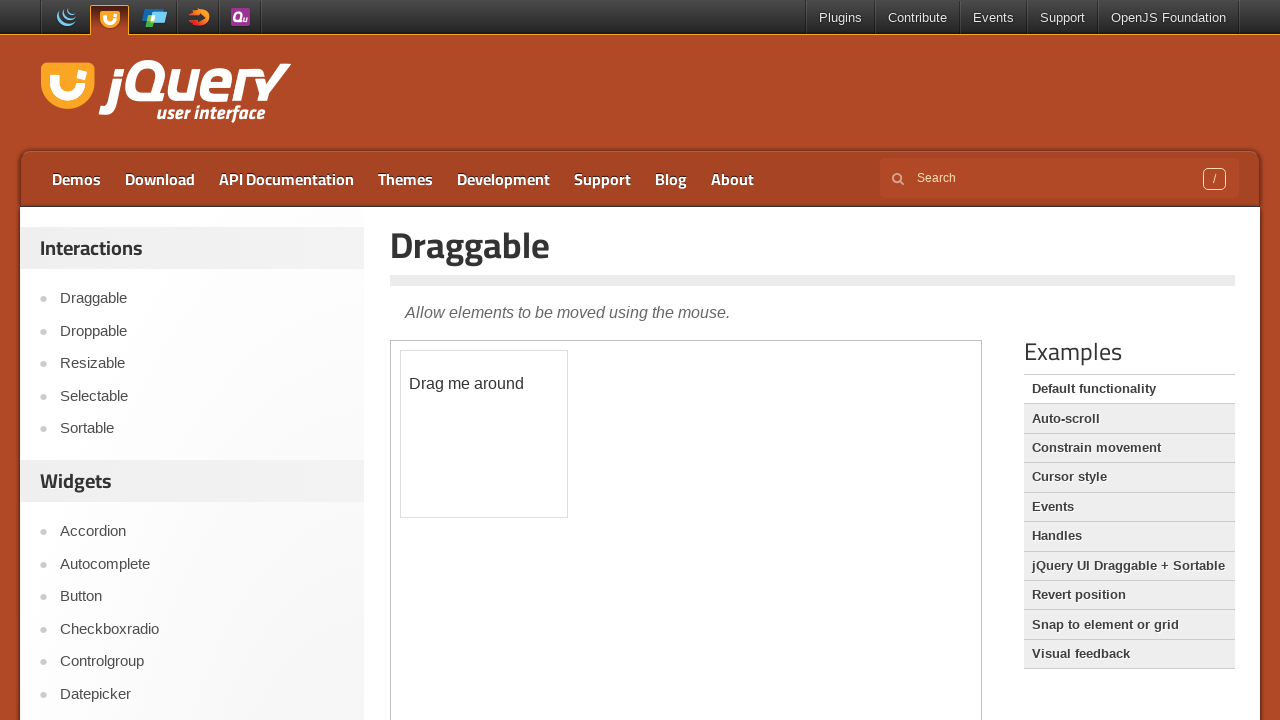

Located all menu items in top navigation bar
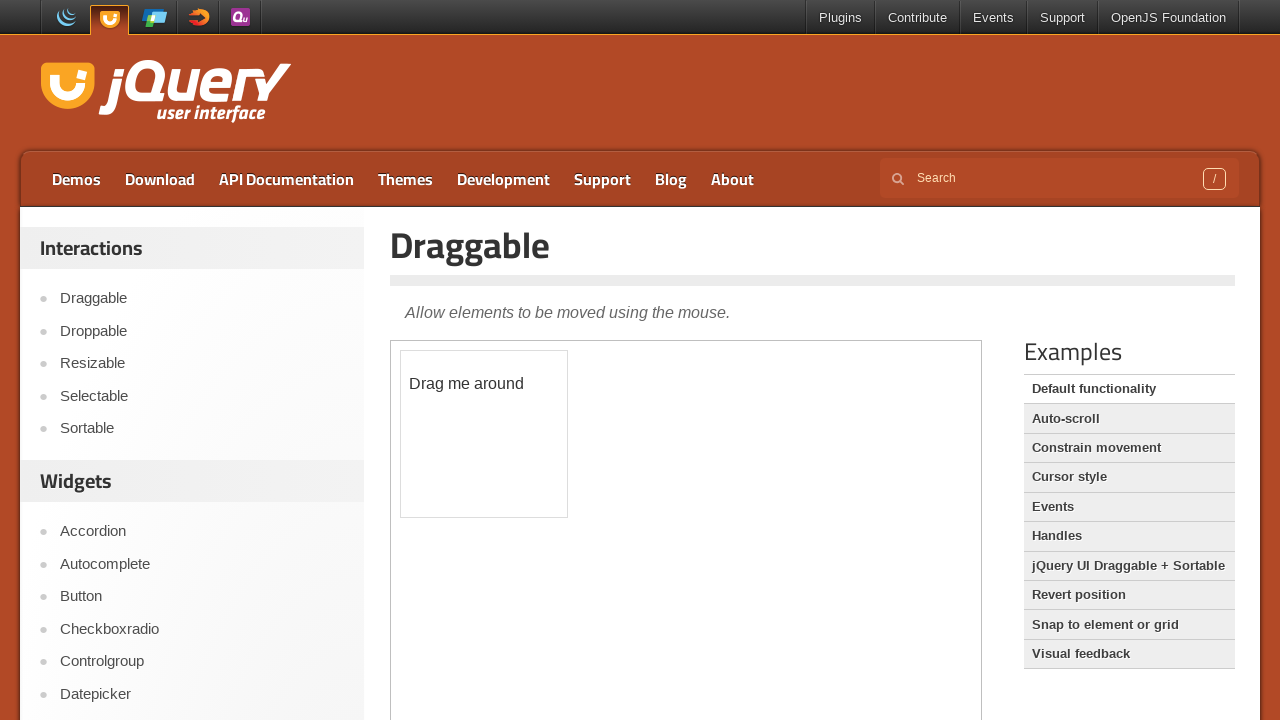

Hovered over menu item in top navigation at (76, 179) on xpath=//ul[@id='menu-top']//li >> nth=0
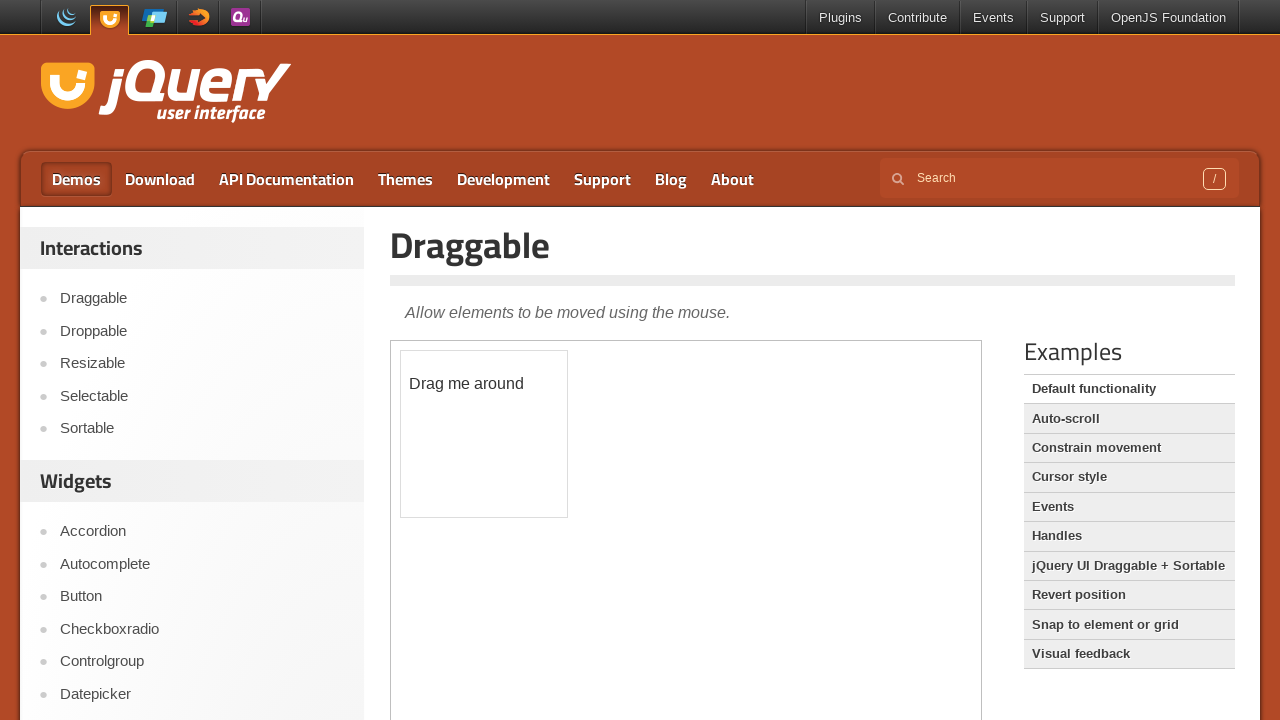

Hovered over menu item in top navigation at (160, 179) on xpath=//ul[@id='menu-top']//li >> nth=1
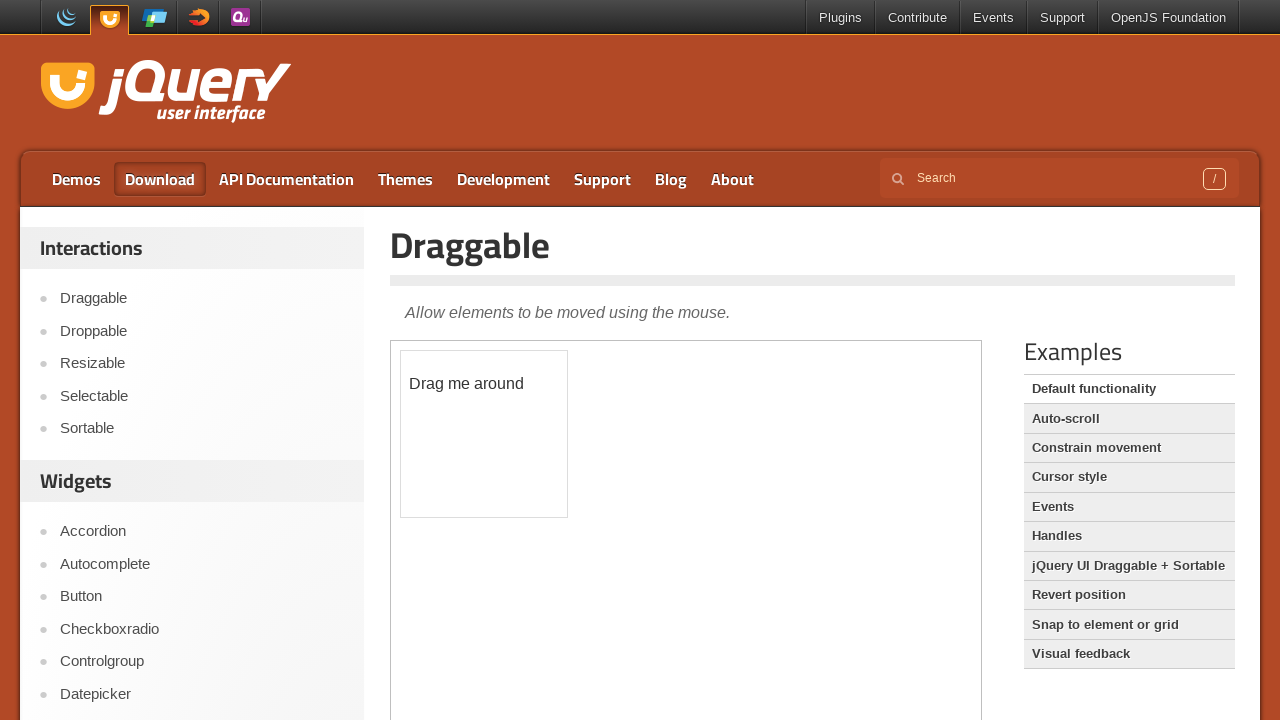

Hovered over menu item in top navigation at (286, 179) on xpath=//ul[@id='menu-top']//li >> nth=2
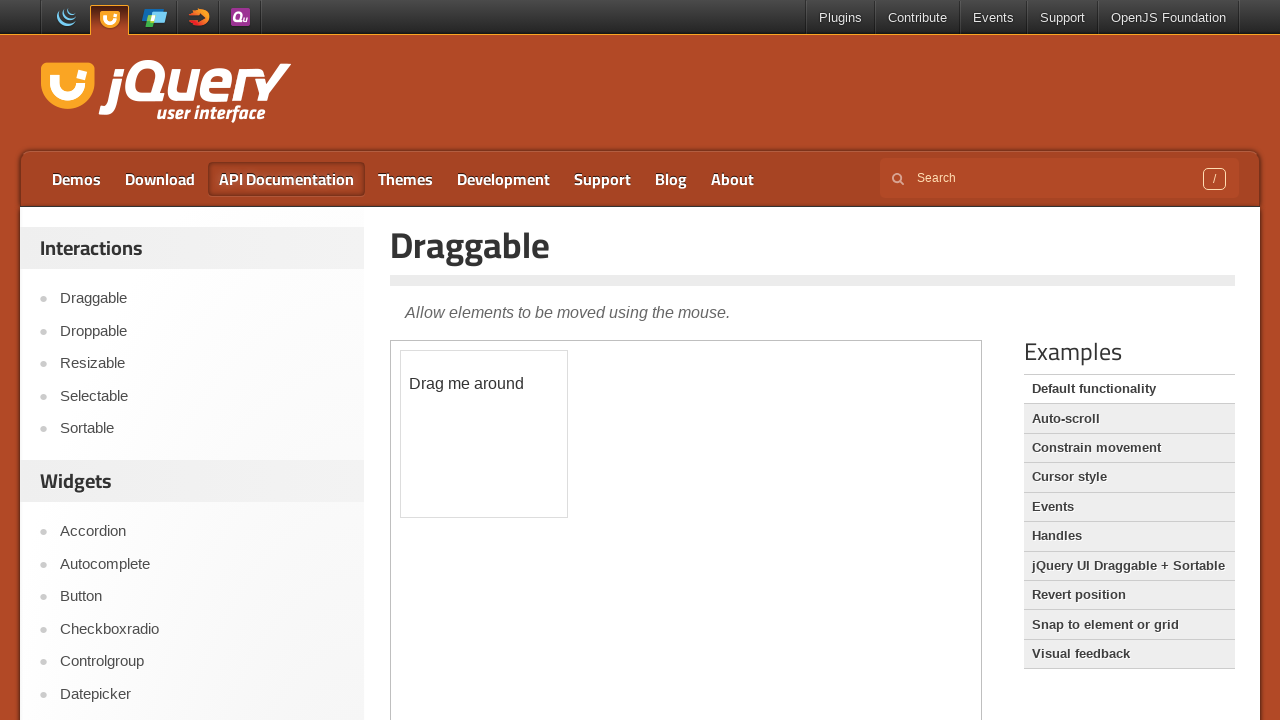

Hovered over menu item in top navigation at (406, 179) on xpath=//ul[@id='menu-top']//li >> nth=3
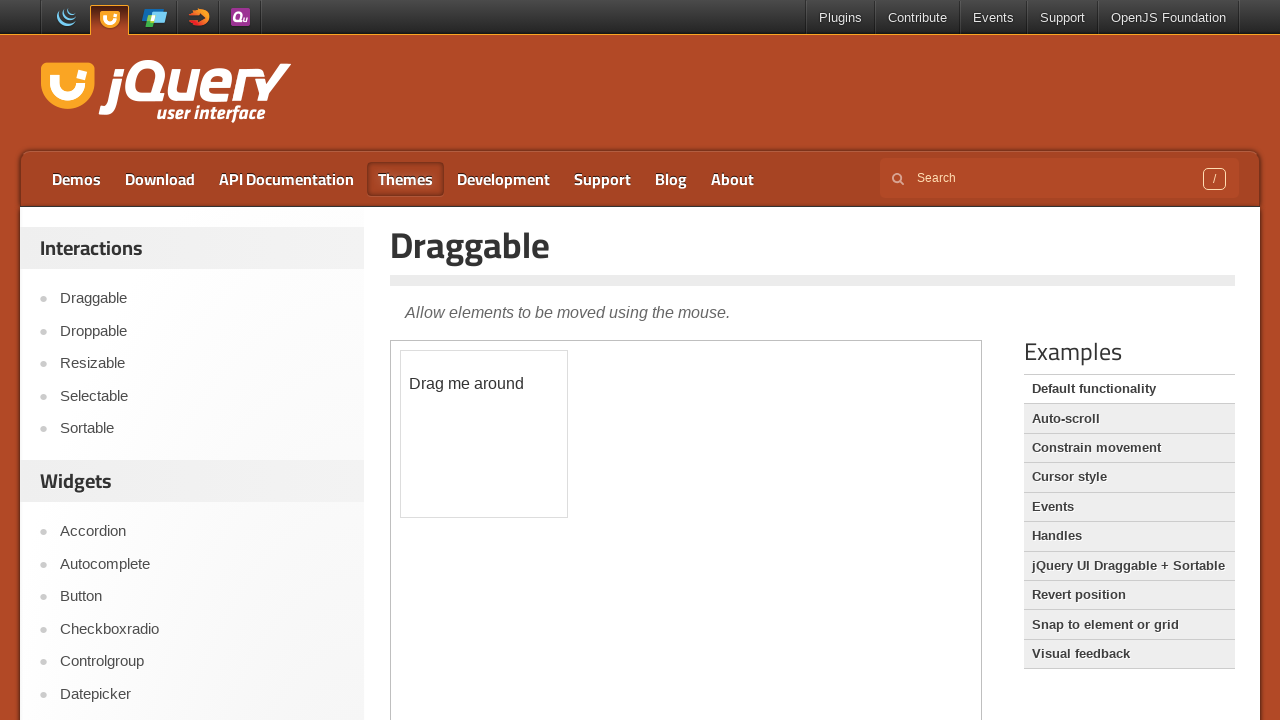

Hovered over menu item in top navigation at (504, 179) on xpath=//ul[@id='menu-top']//li >> nth=4
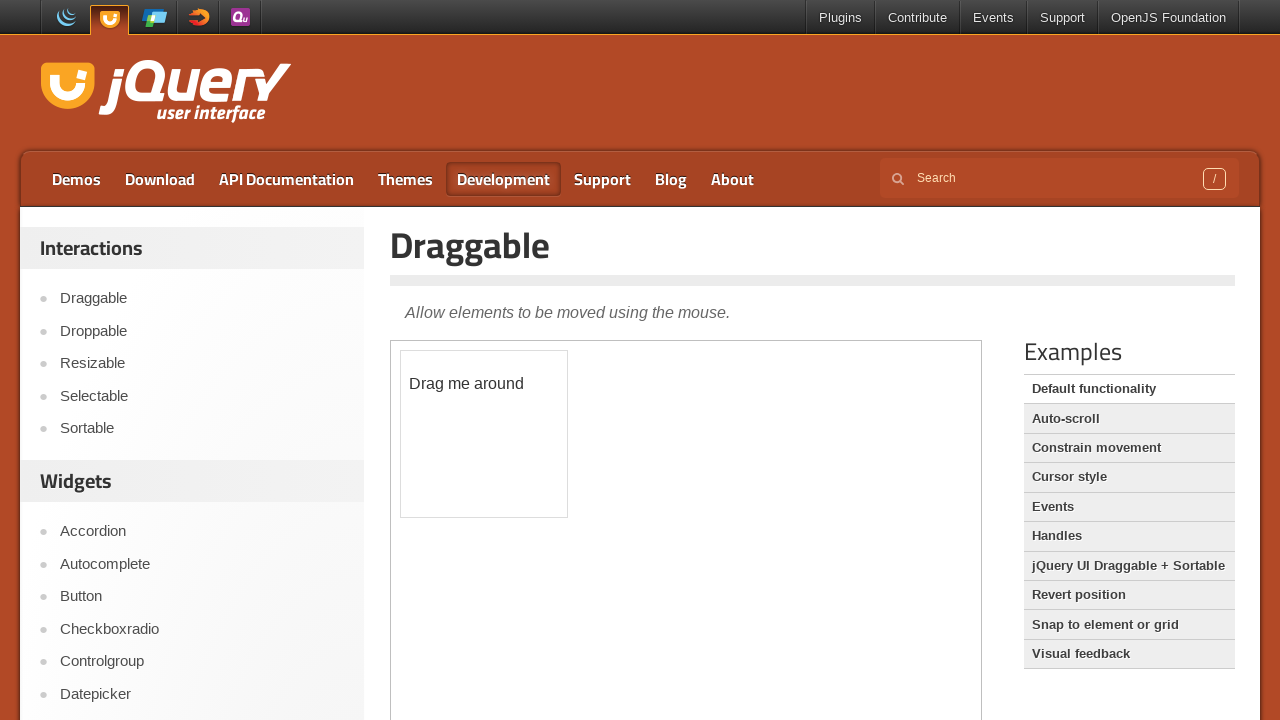

Hovered over menu item in top navigation at (602, 179) on xpath=//ul[@id='menu-top']//li >> nth=5
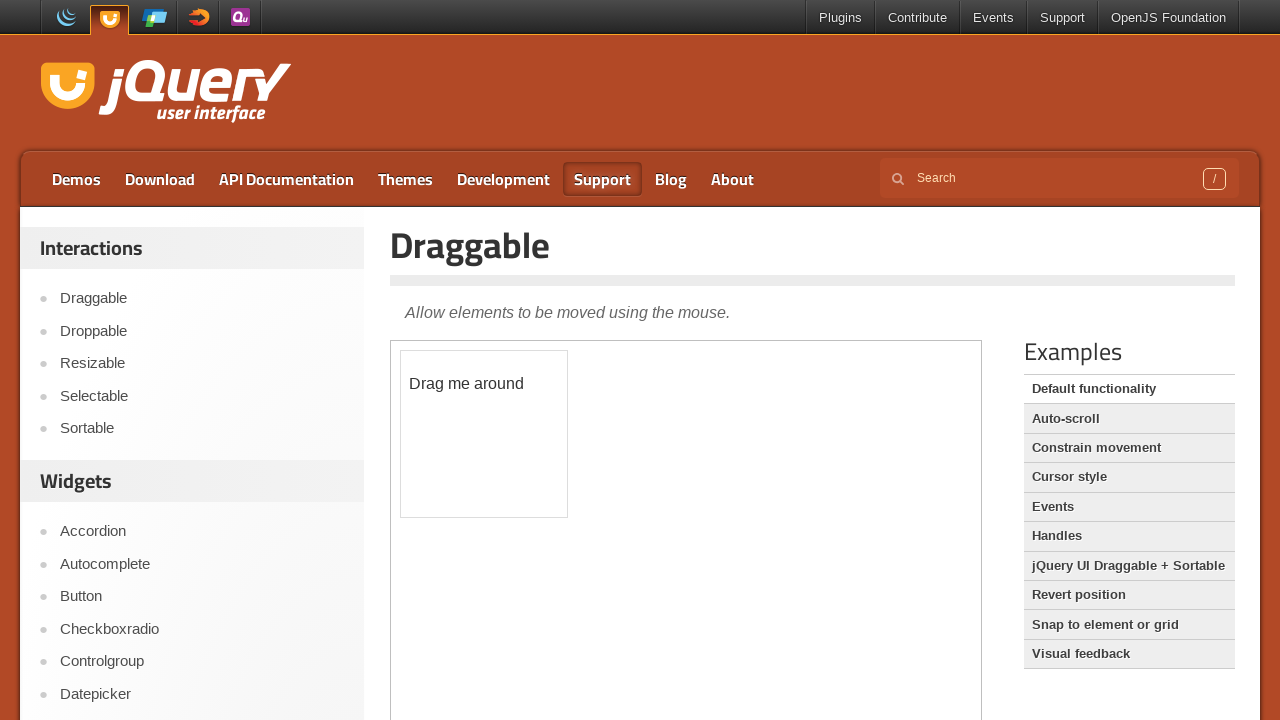

Hovered over menu item in top navigation at (671, 179) on xpath=//ul[@id='menu-top']//li >> nth=6
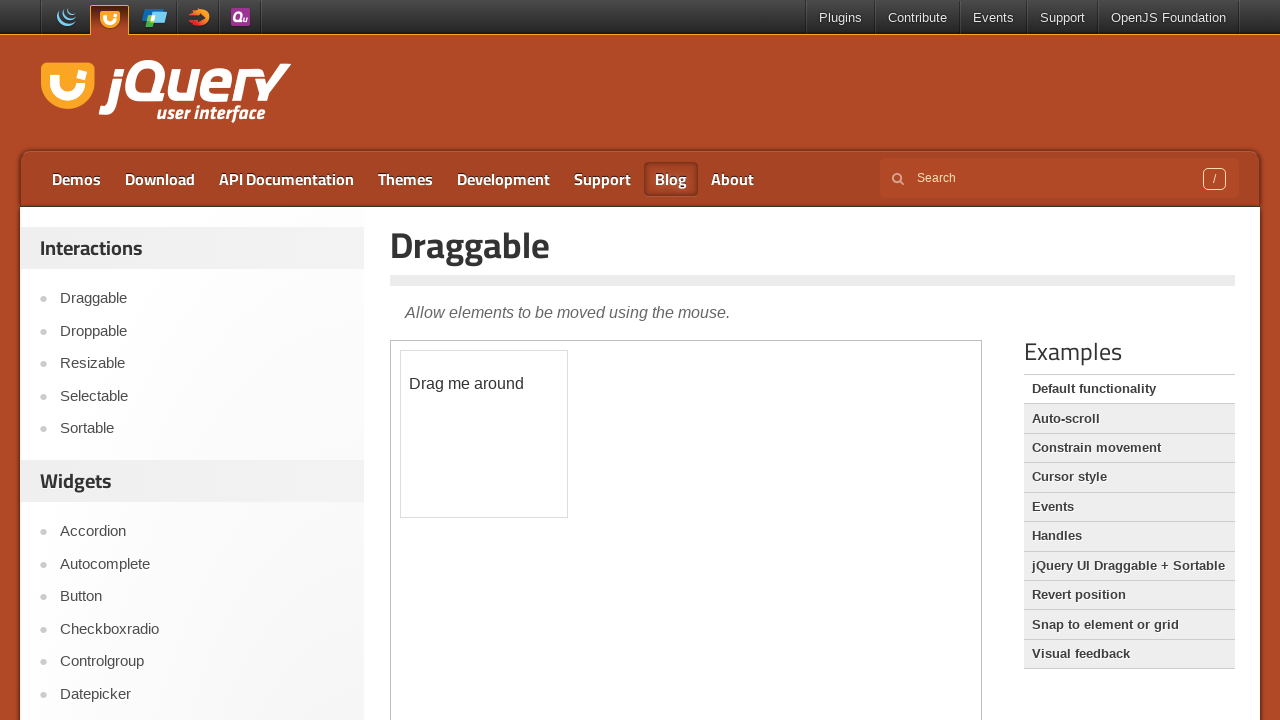

Hovered over menu item in top navigation at (732, 179) on xpath=//ul[@id='menu-top']//li >> nth=7
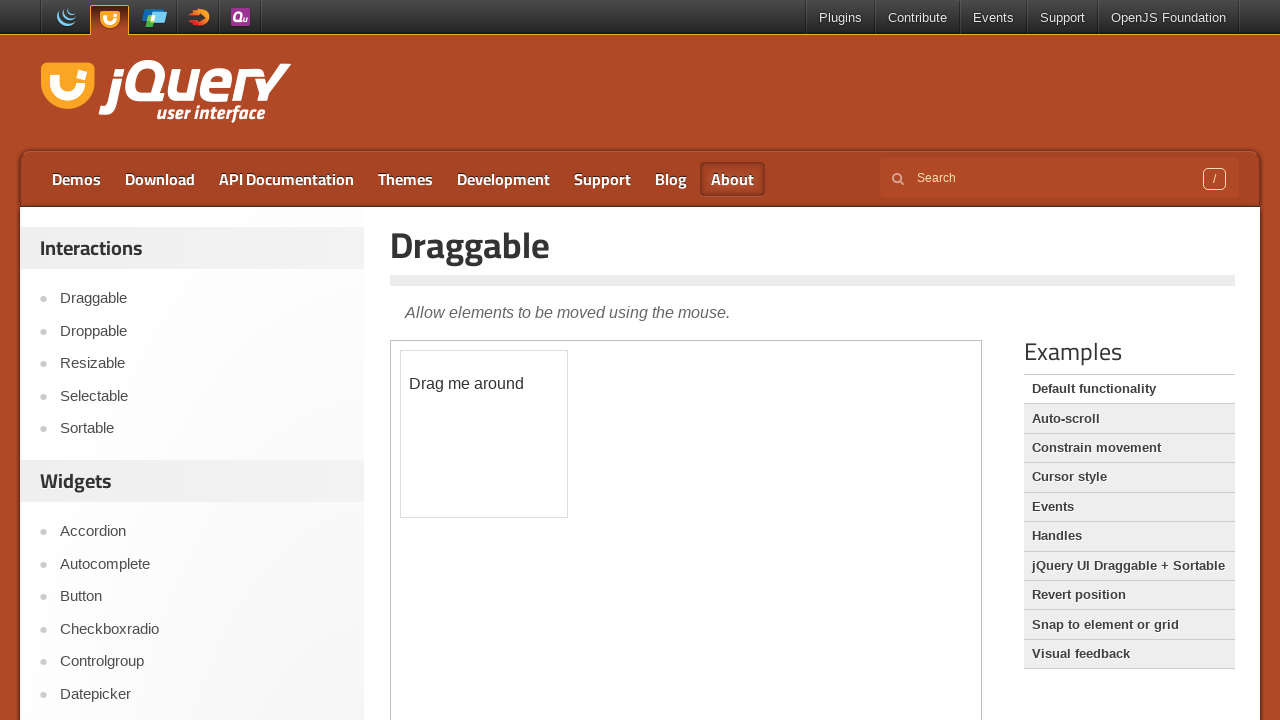

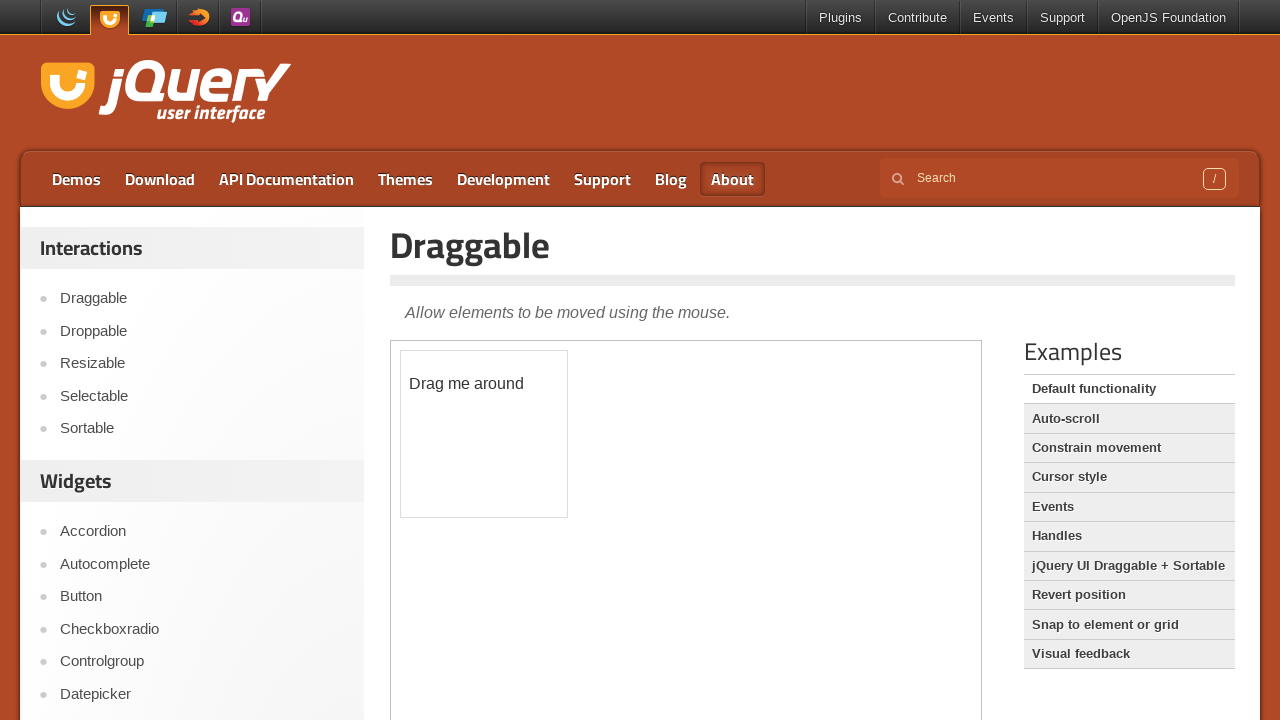